Tests purchasing a flight from Paris to Cairo by selecting the first flight option, filling out the purchase form with customer details, and confirming the purchase.

Starting URL: https://blazedemo.com

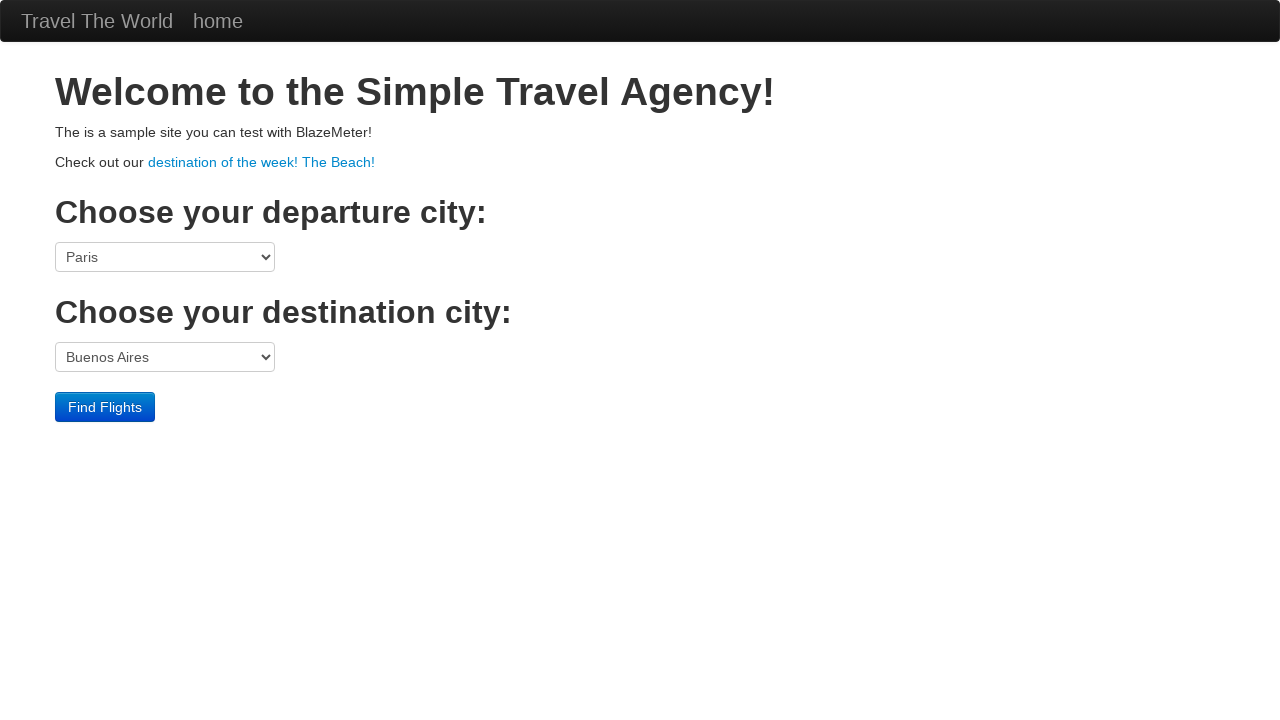

Selected Paris as origin city on select[name='fromPort']
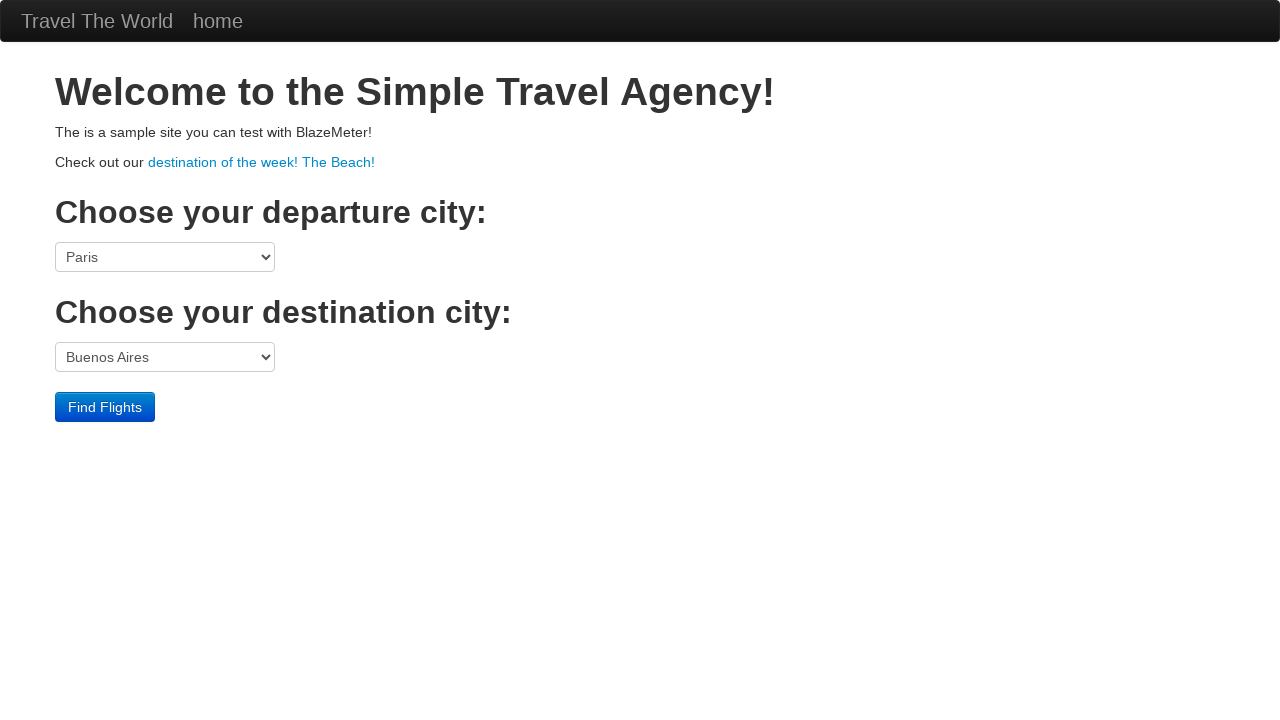

Selected Cairo as destination city on select[name='toPort']
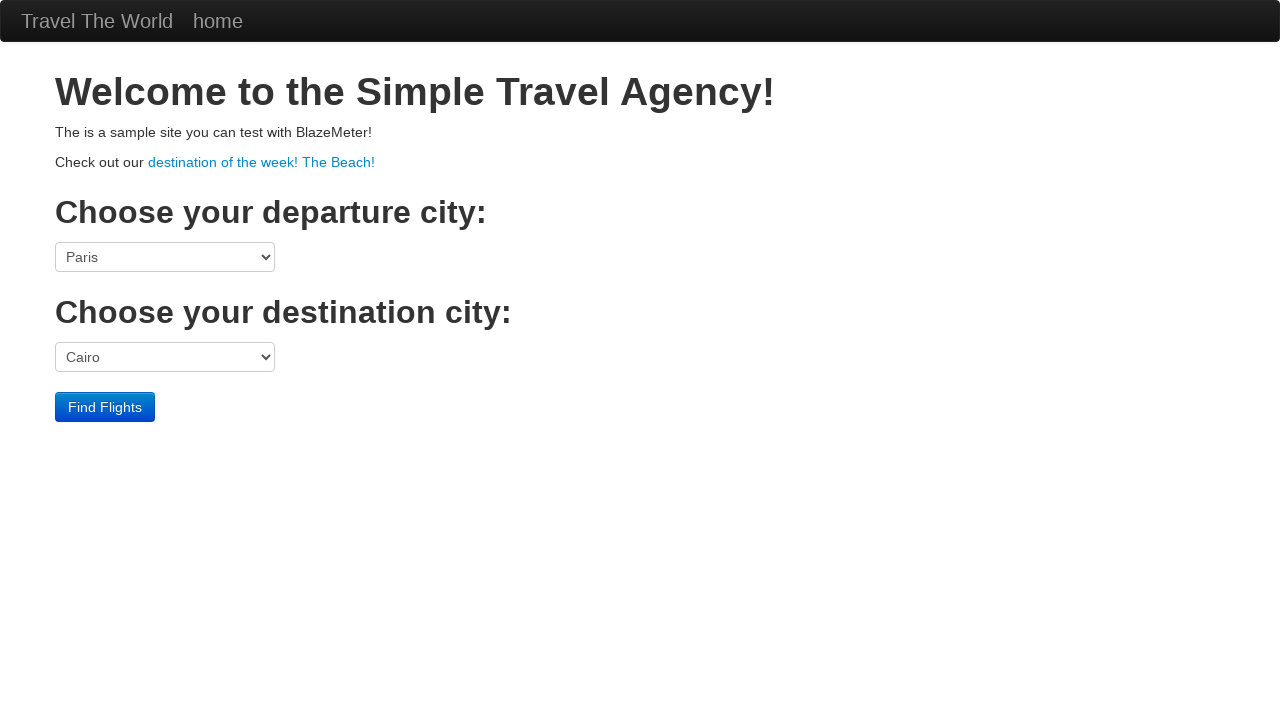

Clicked Find Flights button at (105, 407) on input[value='Find Flights']
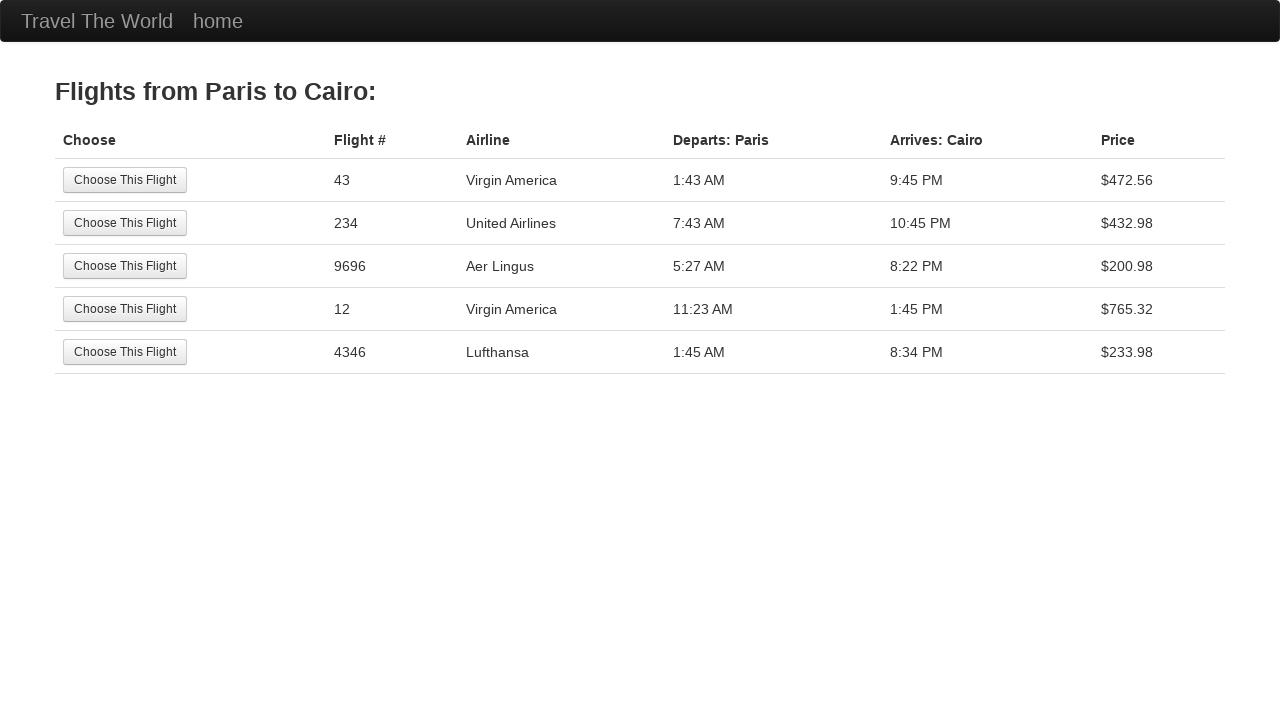

Flights page loaded
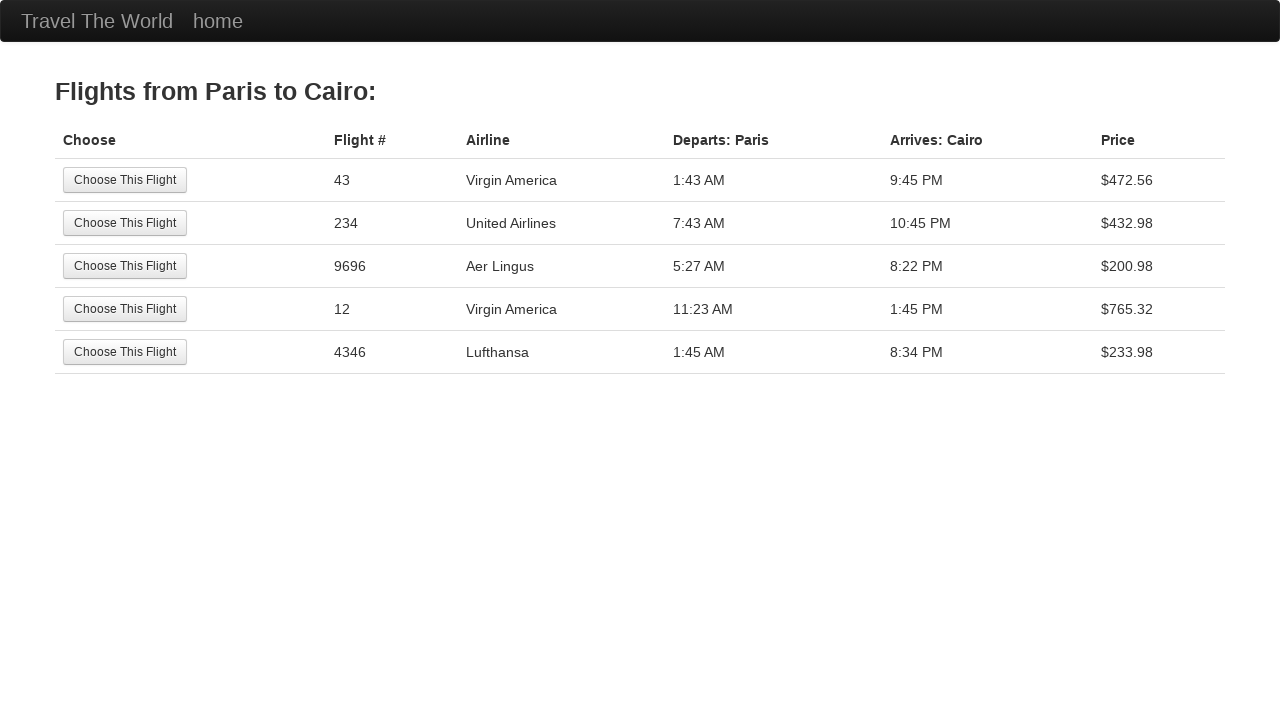

Selected first flight option at (125, 180) on table tbody tr:nth-child(1) input[type='submit']
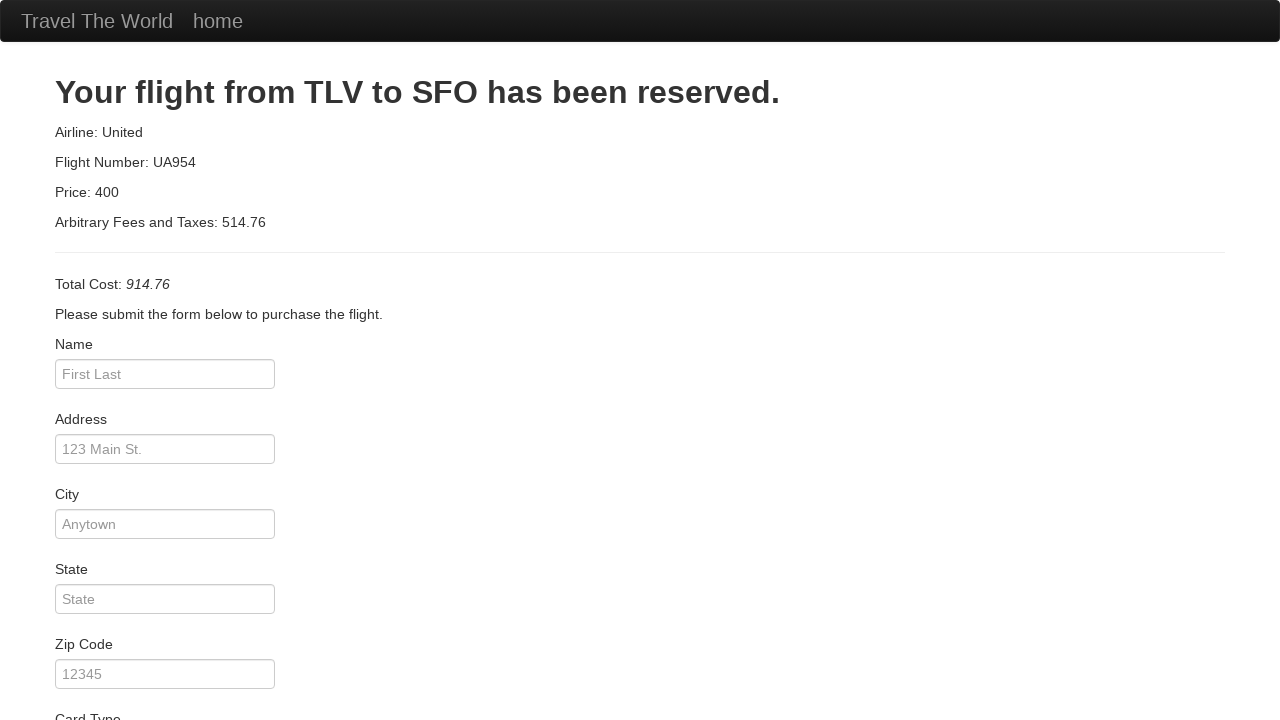

Purchase form page loaded
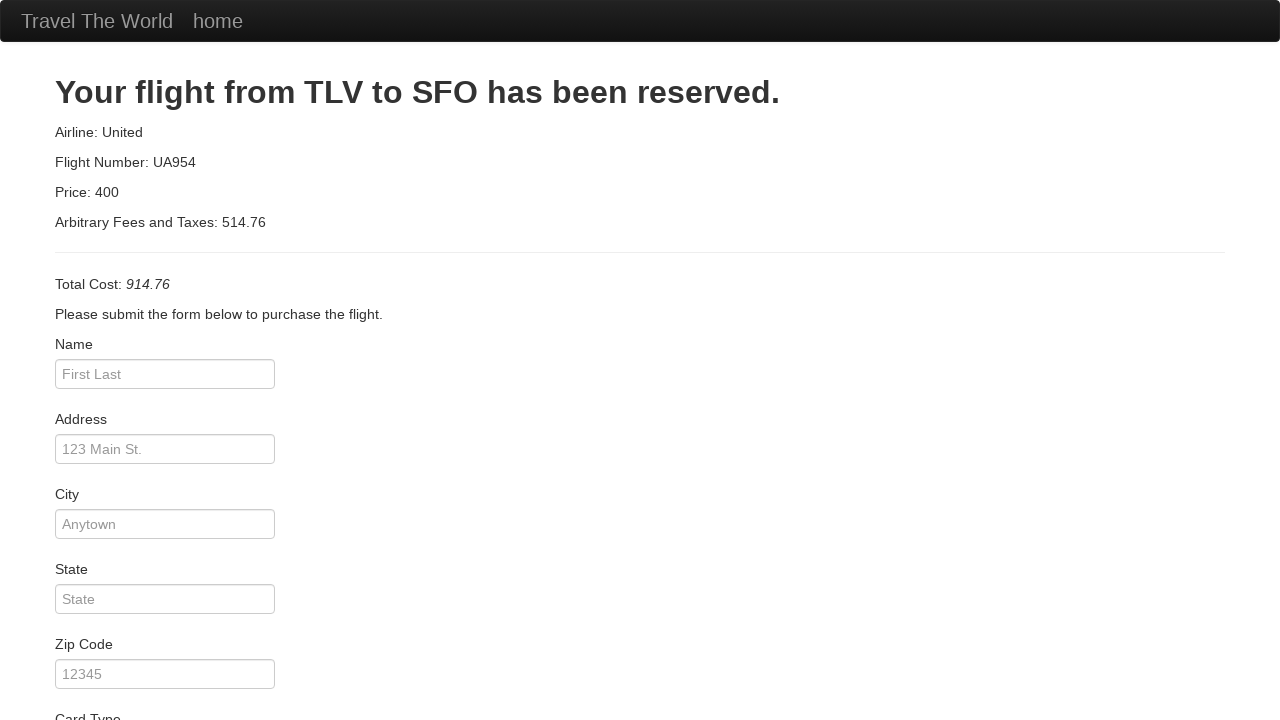

Filled passenger name: Cesar on input[id='inputName']
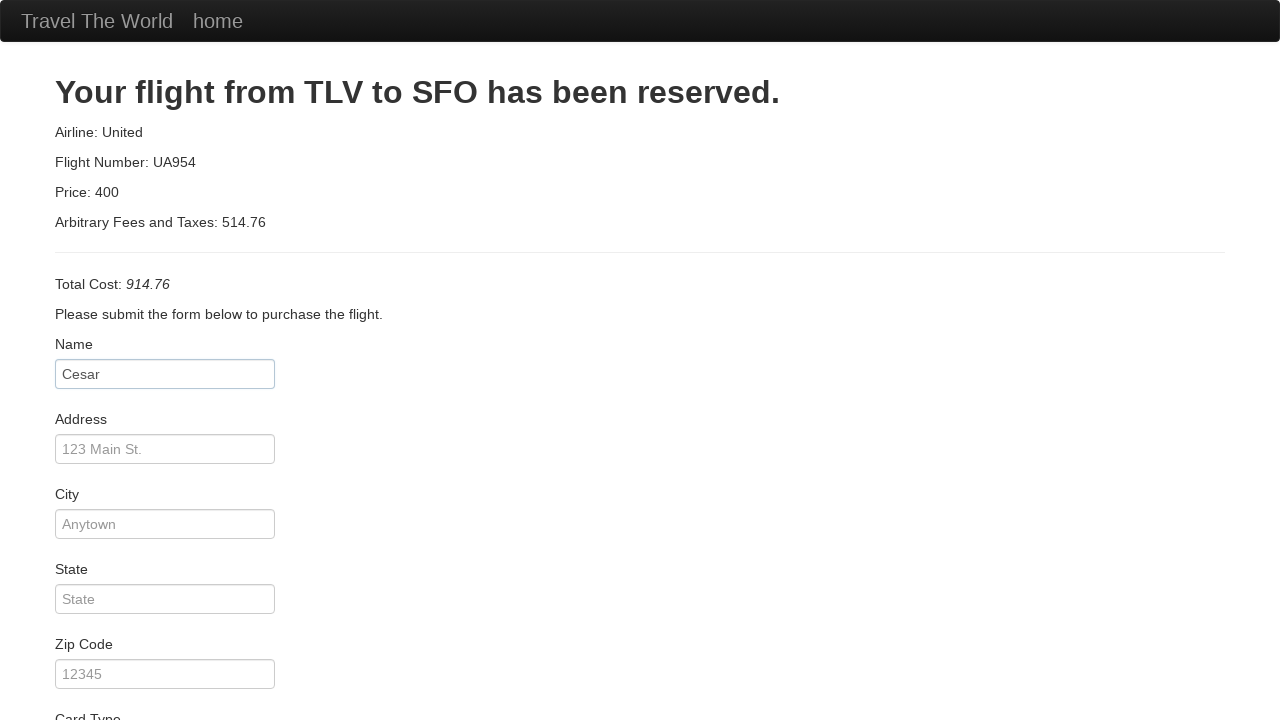

Filled address: Balvanera on input[id='address']
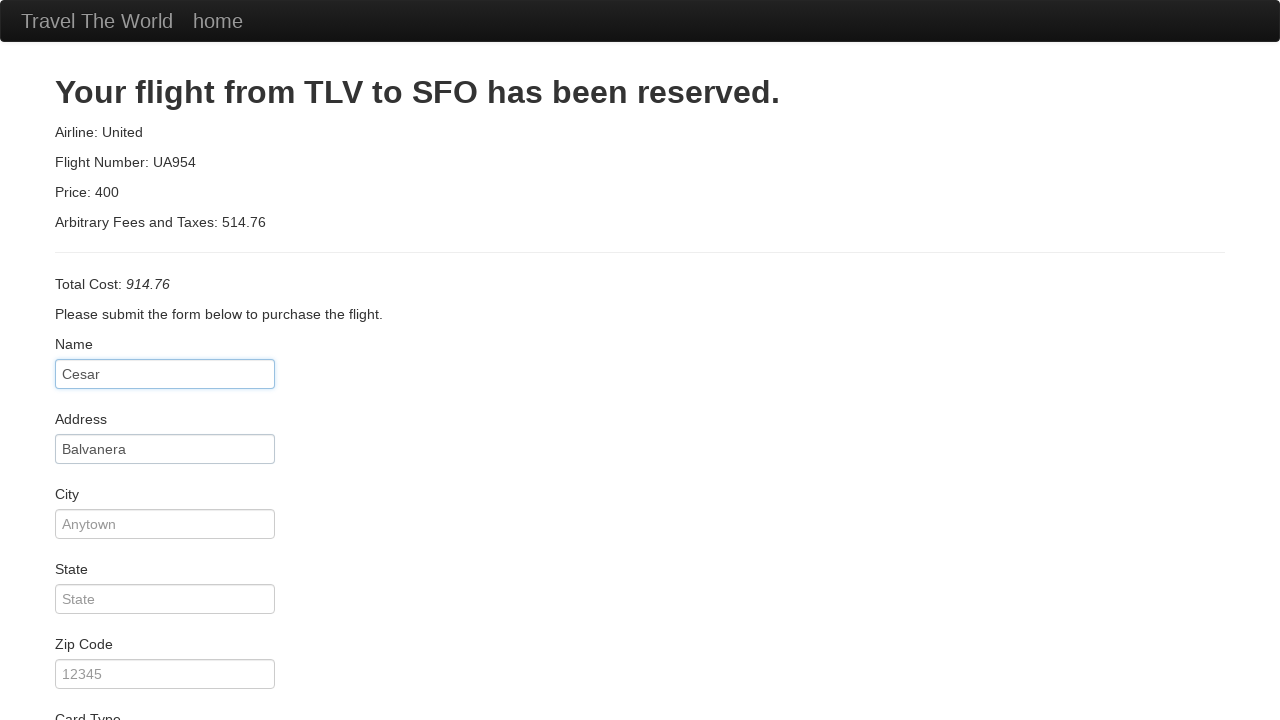

Filled city: Buenos Aires on input[id='city']
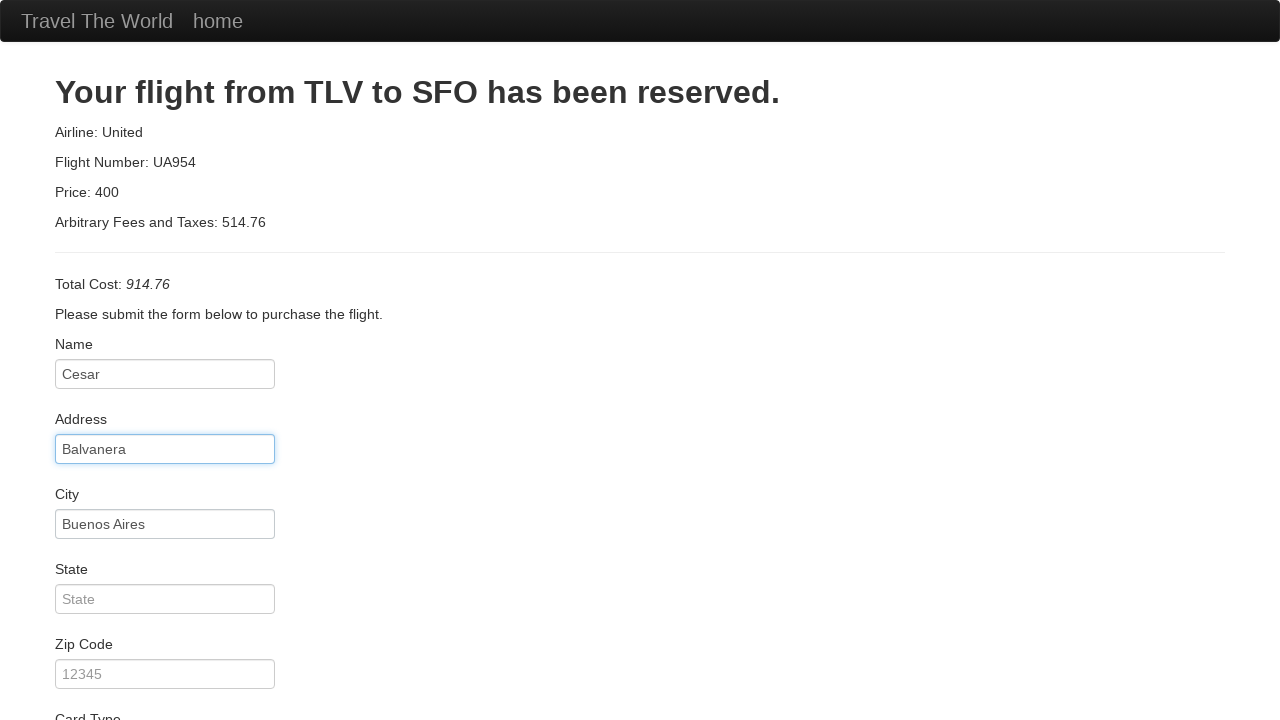

Filled state: Buenos Aires on input[id='state']
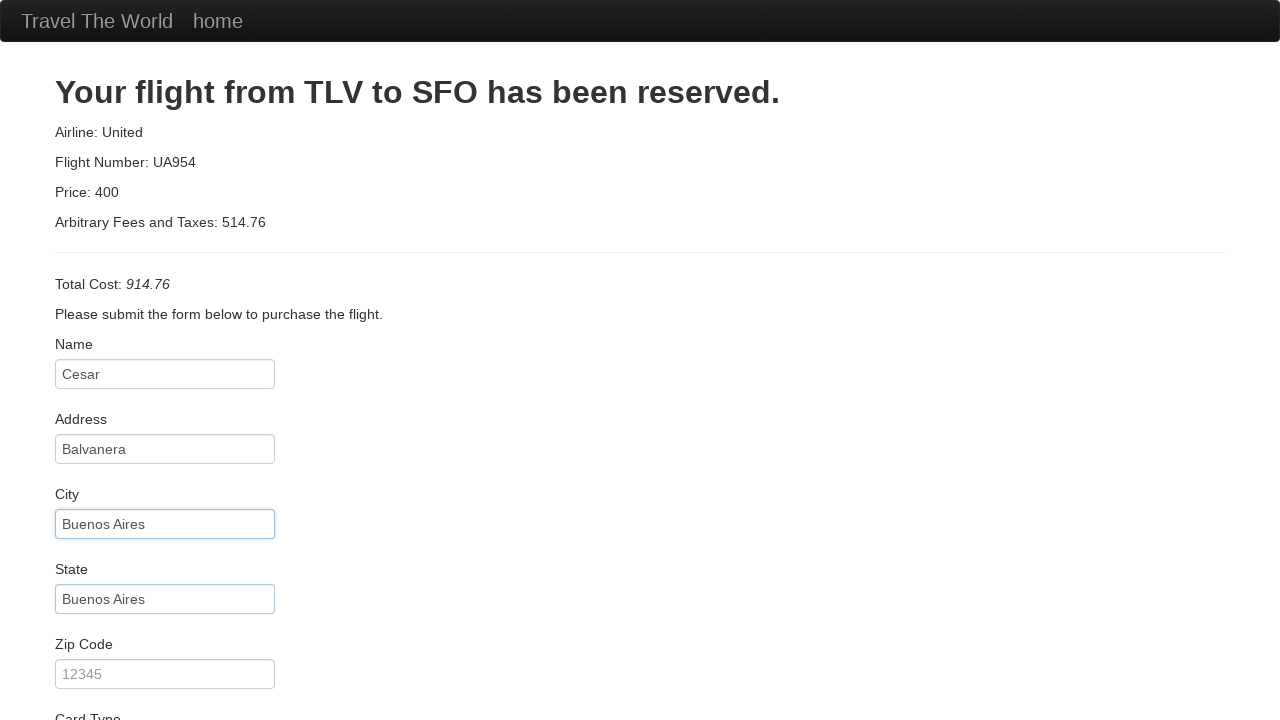

Filled zip code: 1081 on input[id='zipCode']
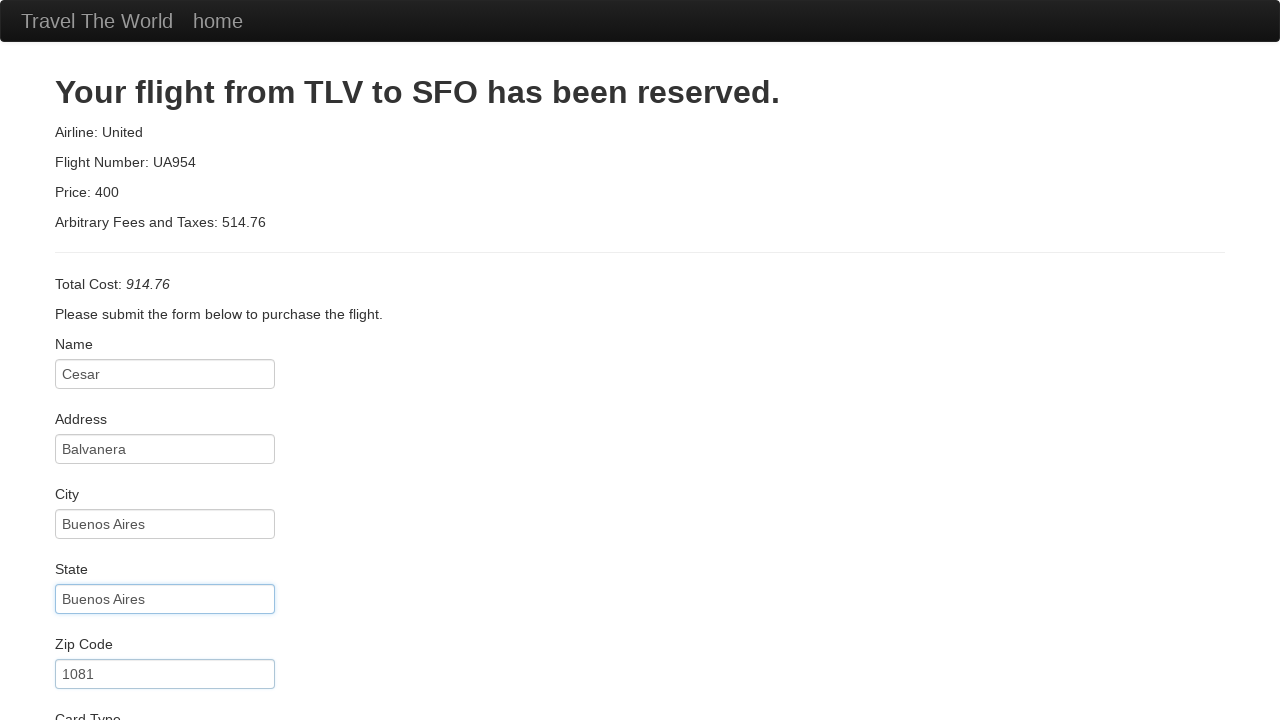

Filled credit card number on input[id='creditCardNumber']
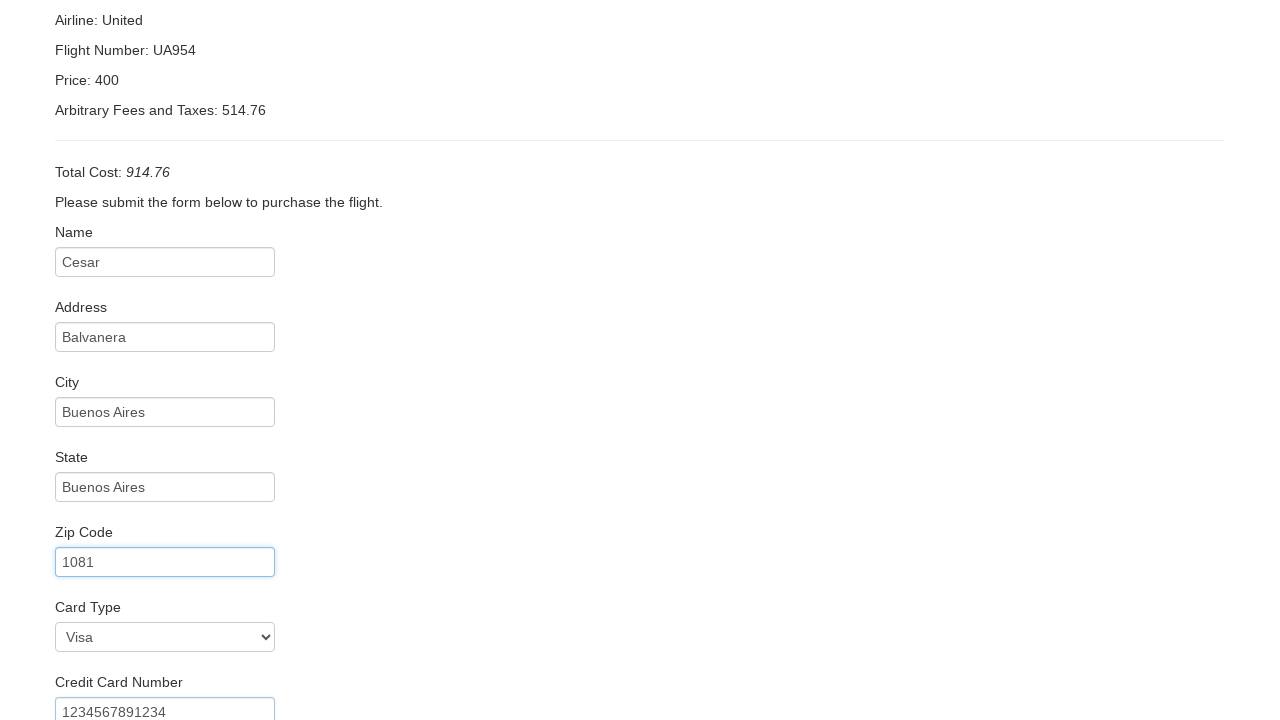

Filled credit card month: 11 on input[id='creditCardMonth']
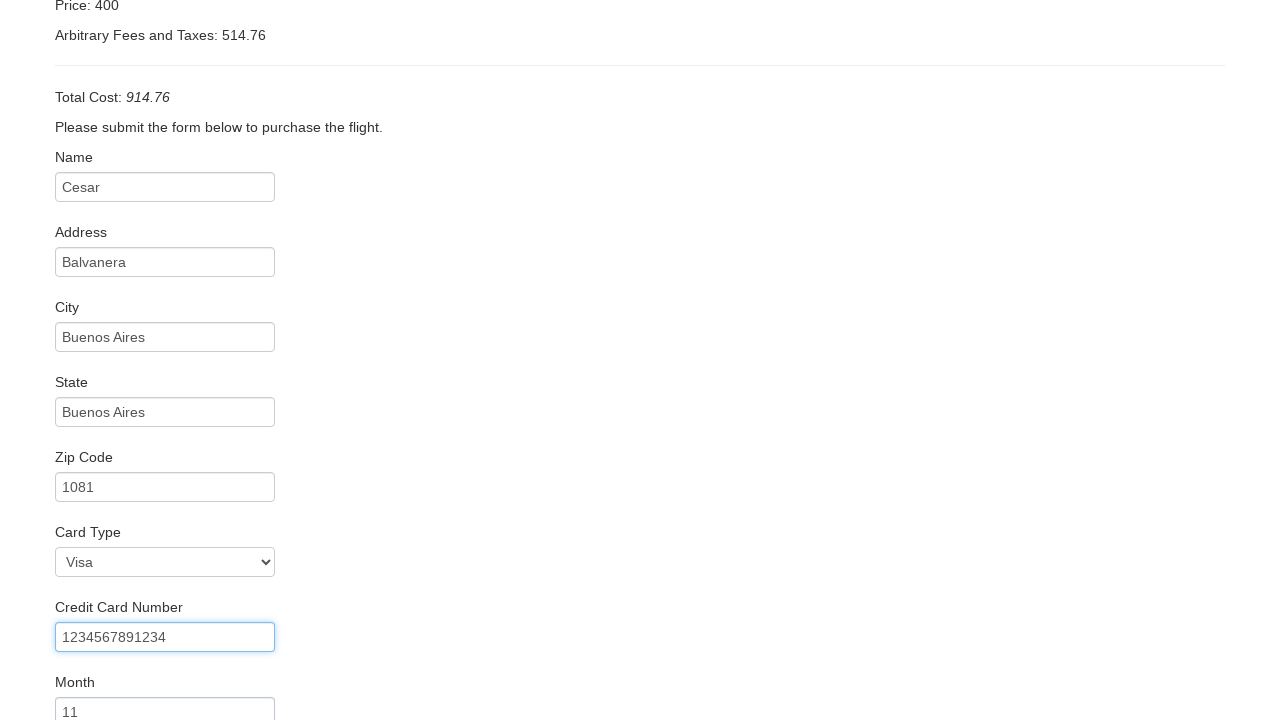

Filled credit card year: 2020 on input[id='creditCardYear']
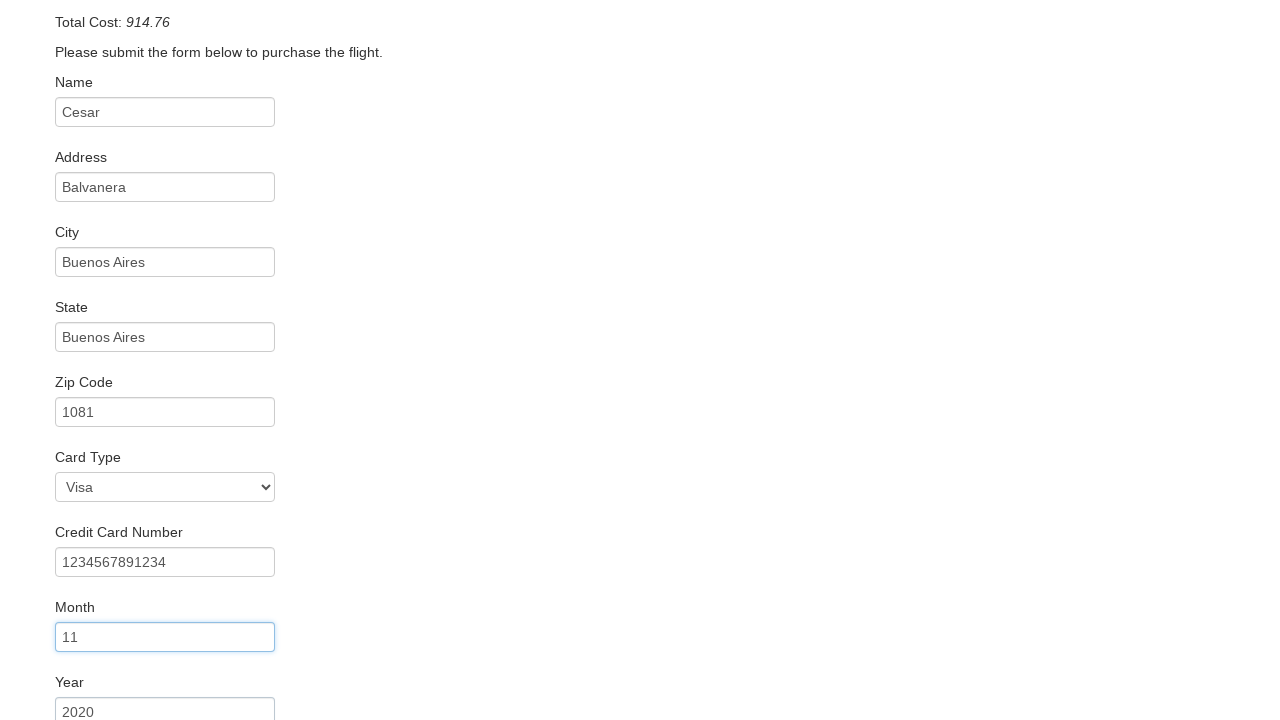

Filled name on card: Cesar Castro on input[id='nameOnCard']
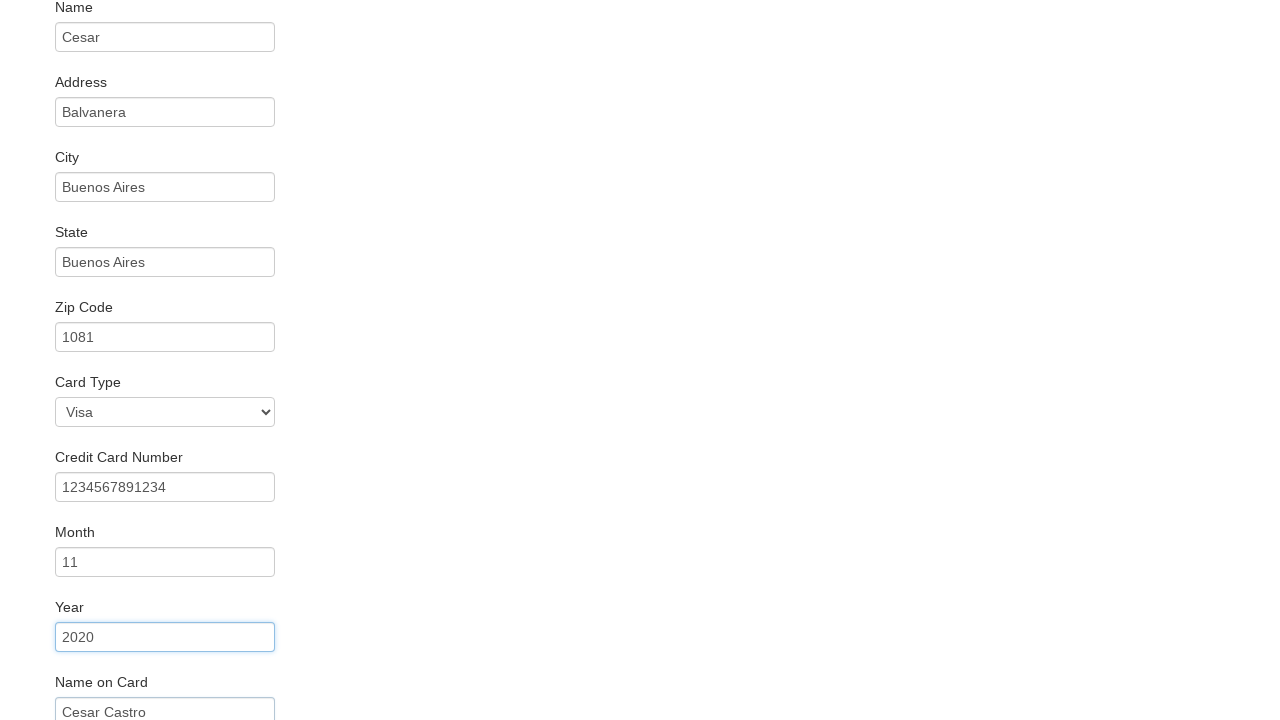

Clicked Purchase Flight button at (118, 685) on input[value='Purchase Flight']
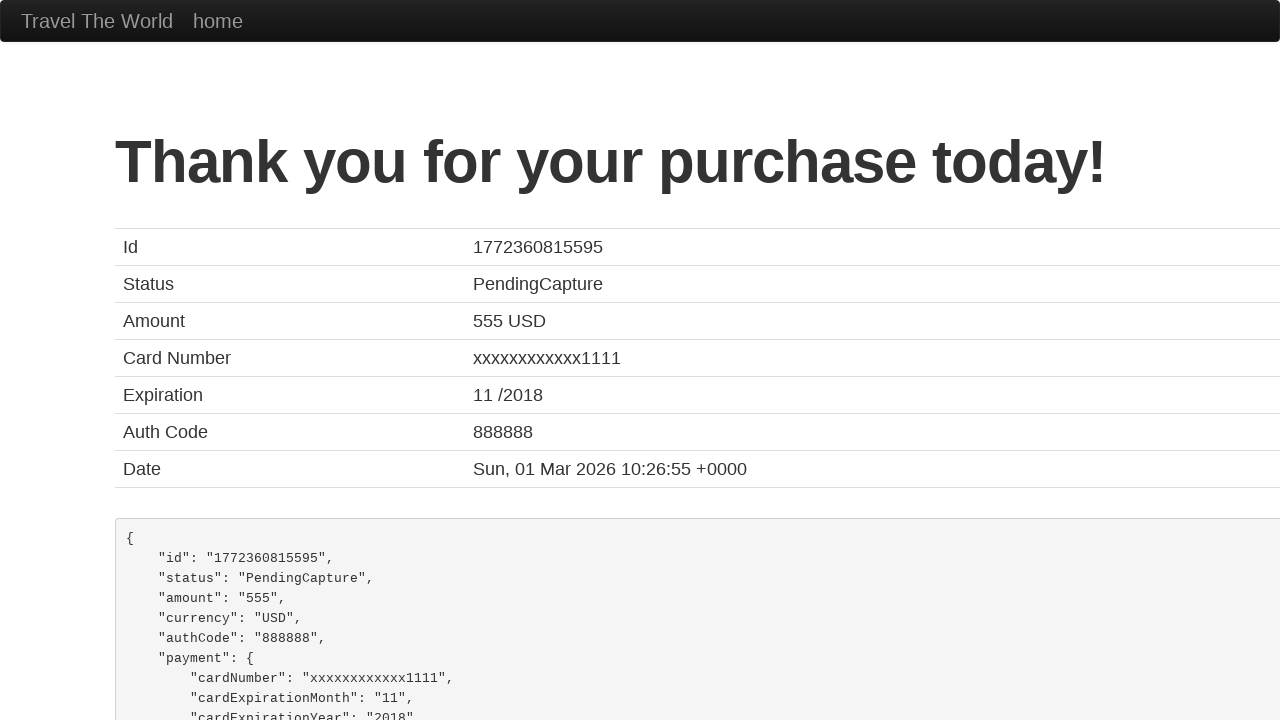

Purchase confirmation page loaded
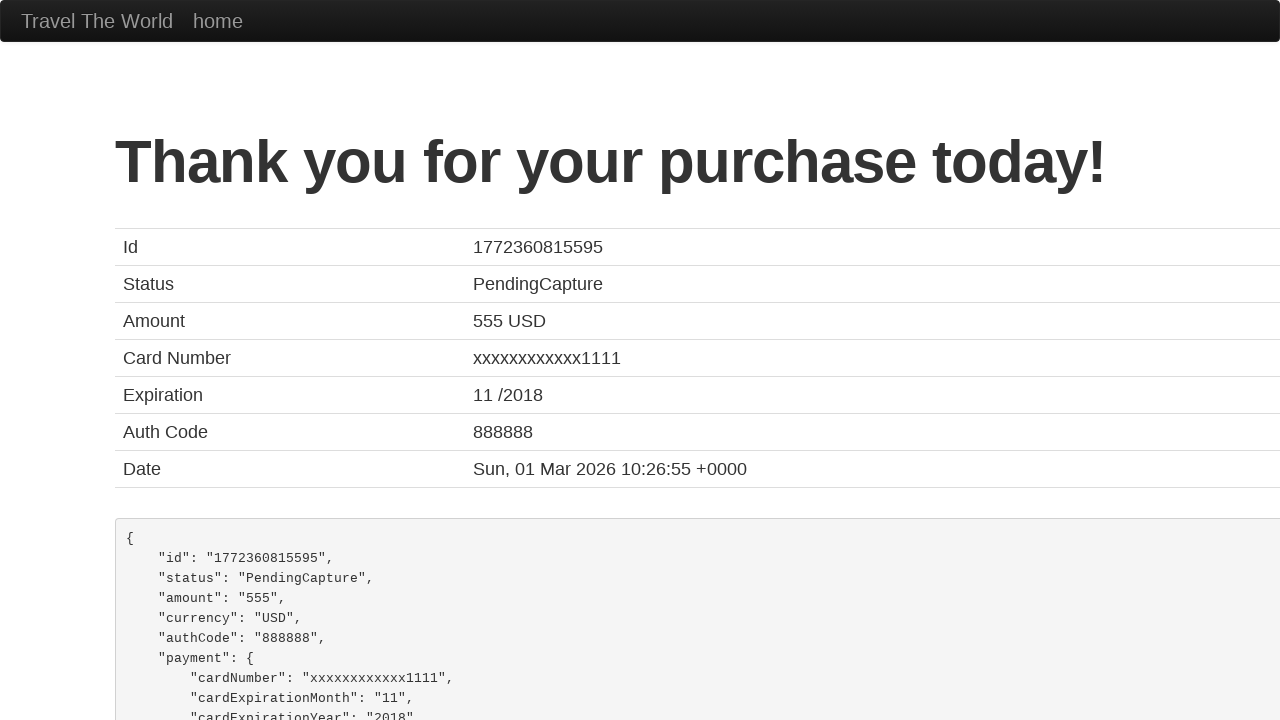

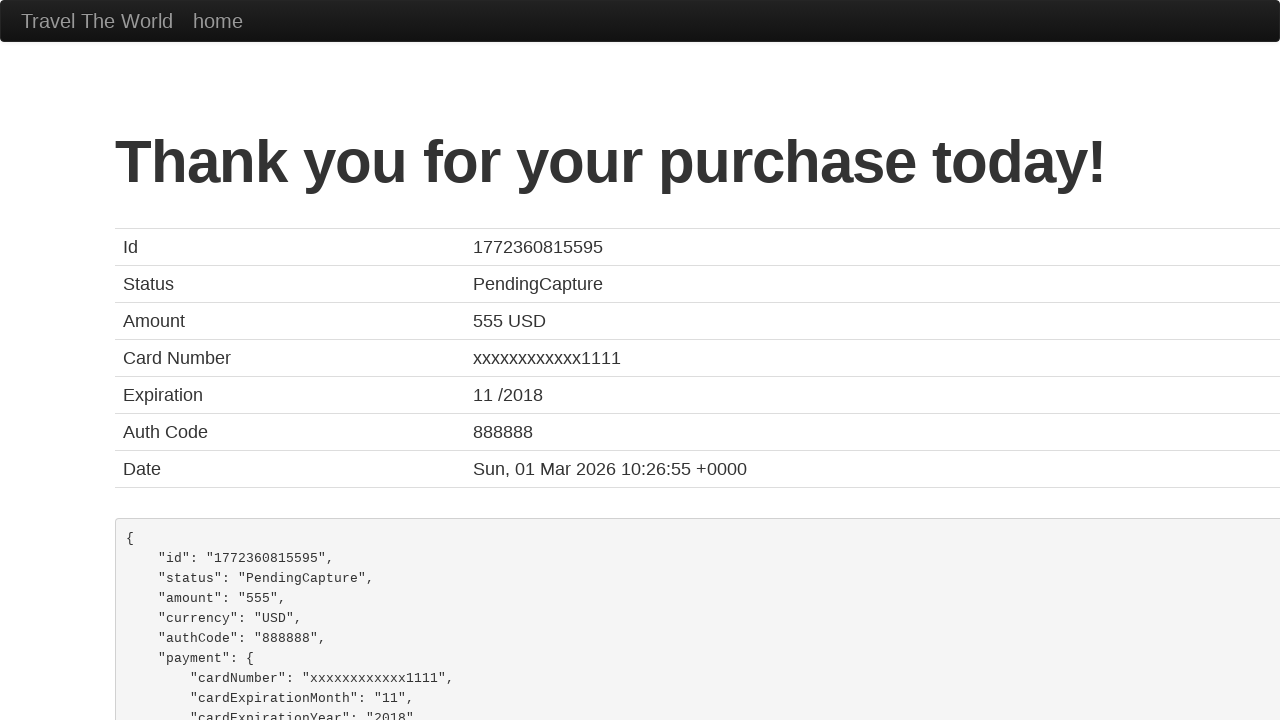